Tests drag and drop functionality by dragging an element from one box to a droppable target area on QA Practice website

Starting URL: https://www.qa-practice.com/elements/dragndrop/boxes

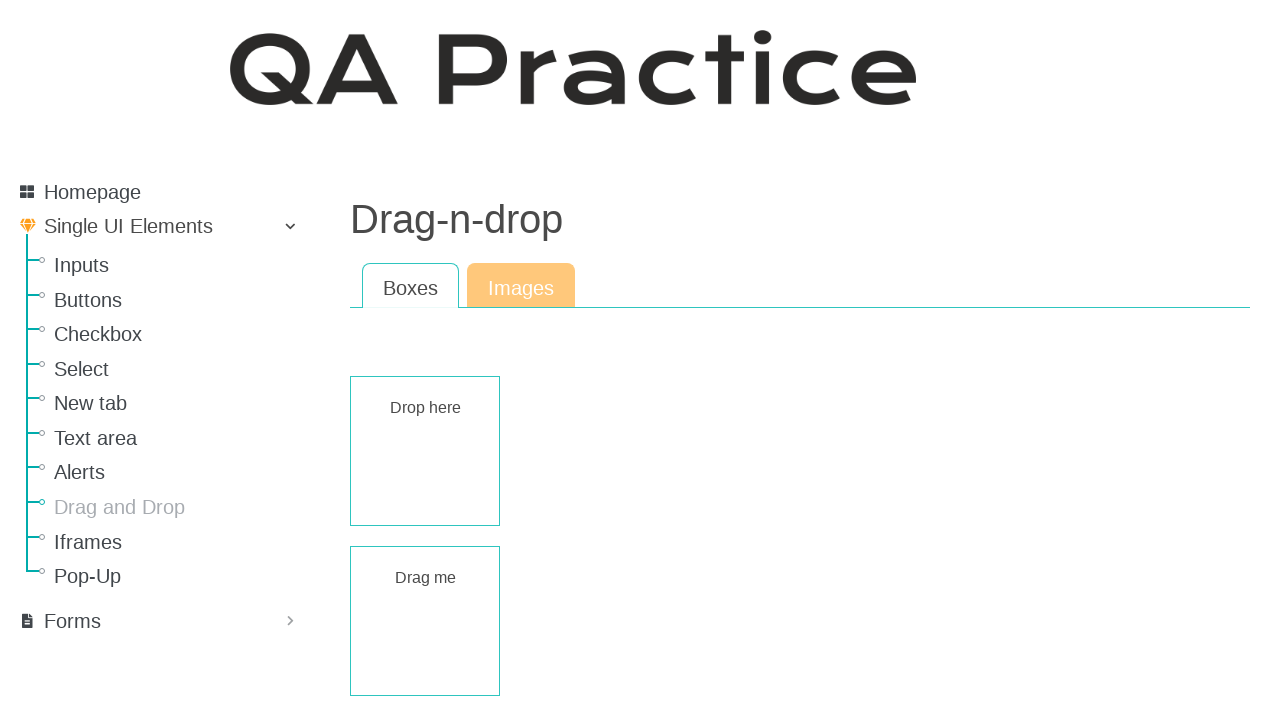

Located the draggable element
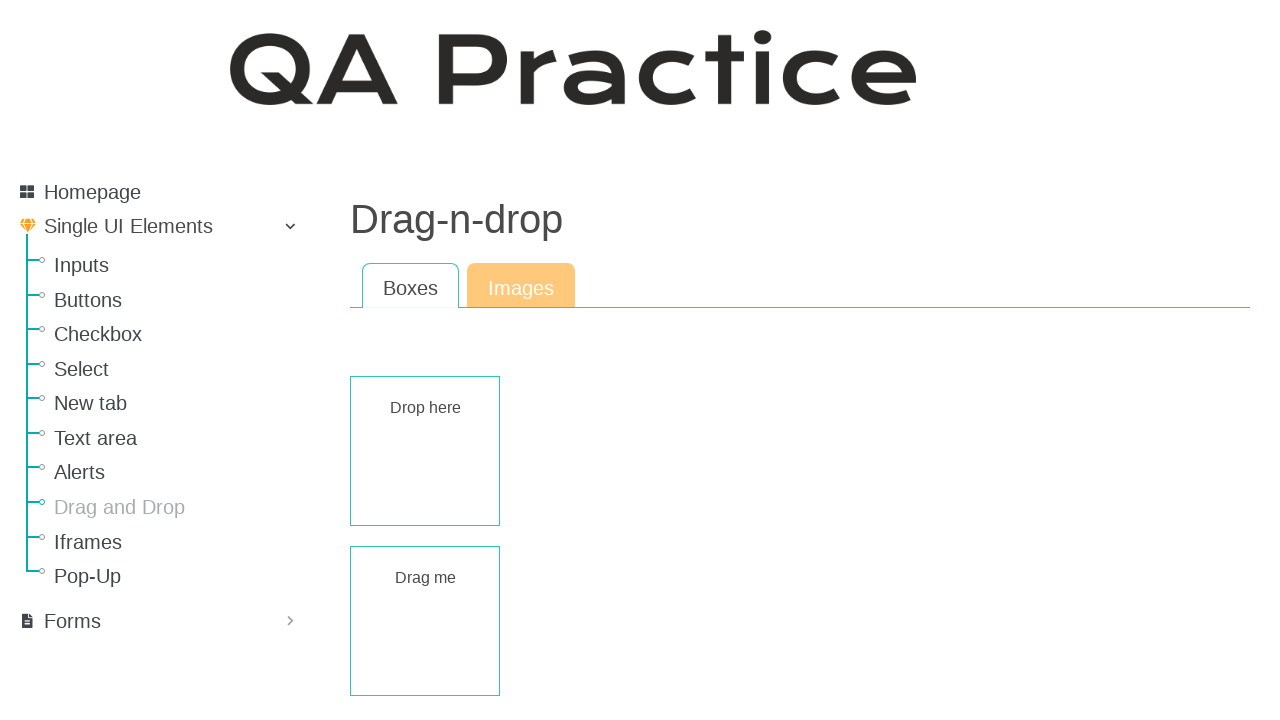

Located the droppable target area
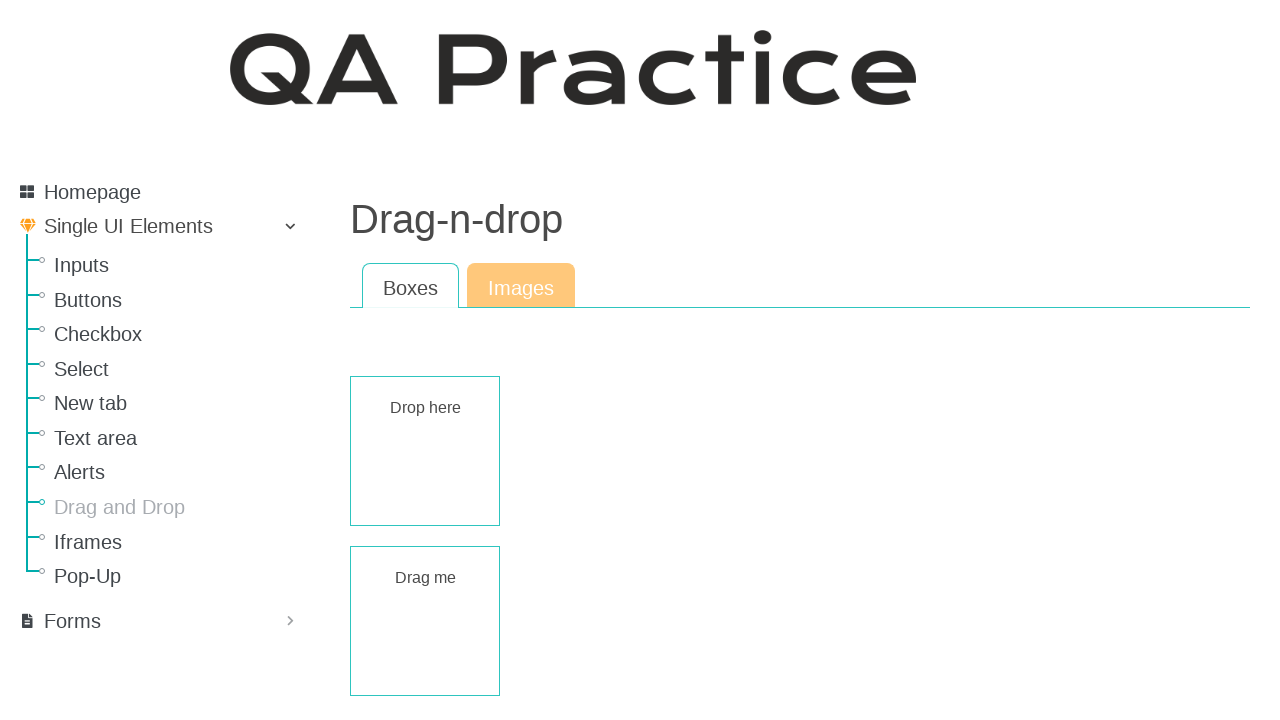

Dragged element to droppable target at (425, 451)
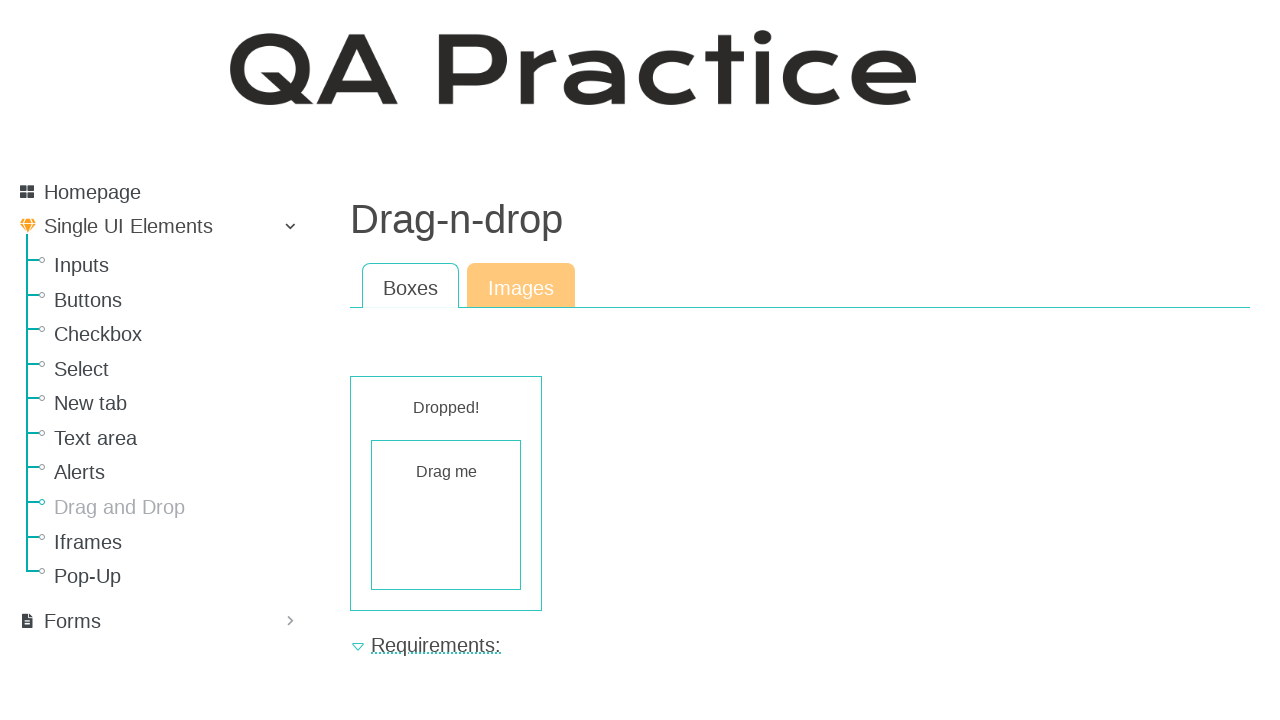

Verified result text appeared after successful drop
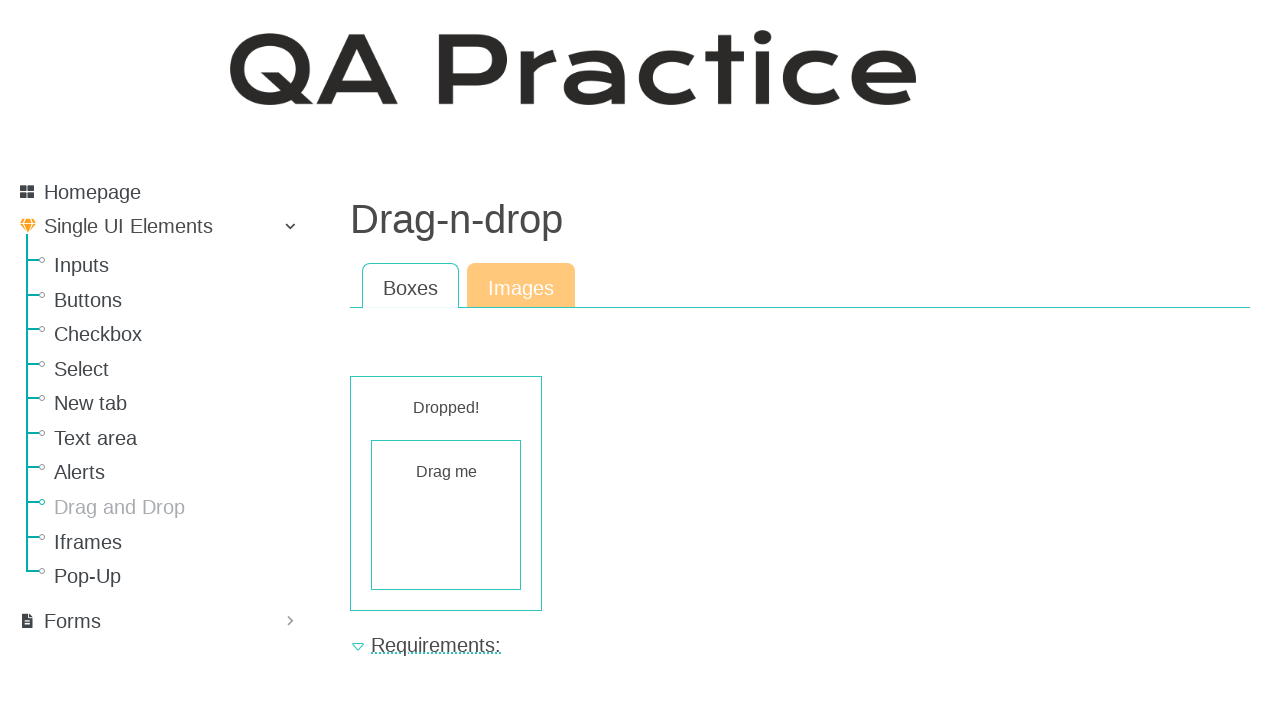

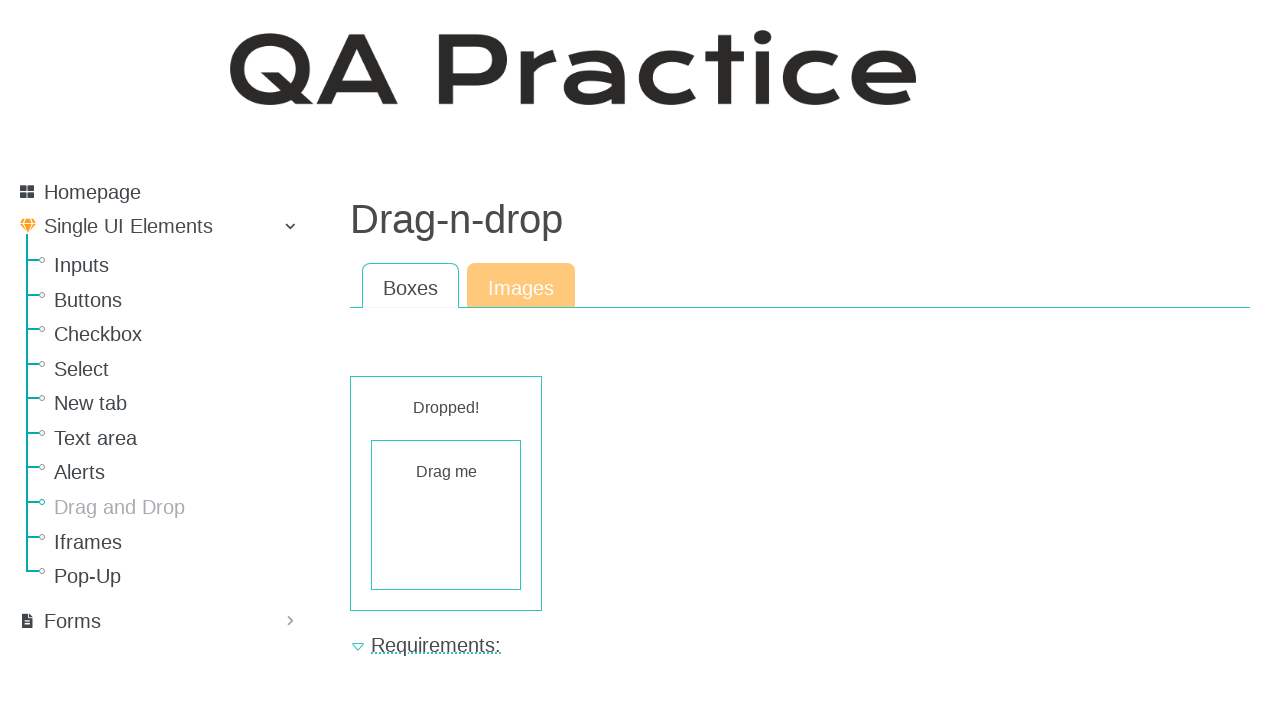